Navigates to The Internet test site, clicks through to Shifting Content Example 1, and verifies the menu items are displayed

Starting URL: https://the-internet.herokuapp.com/

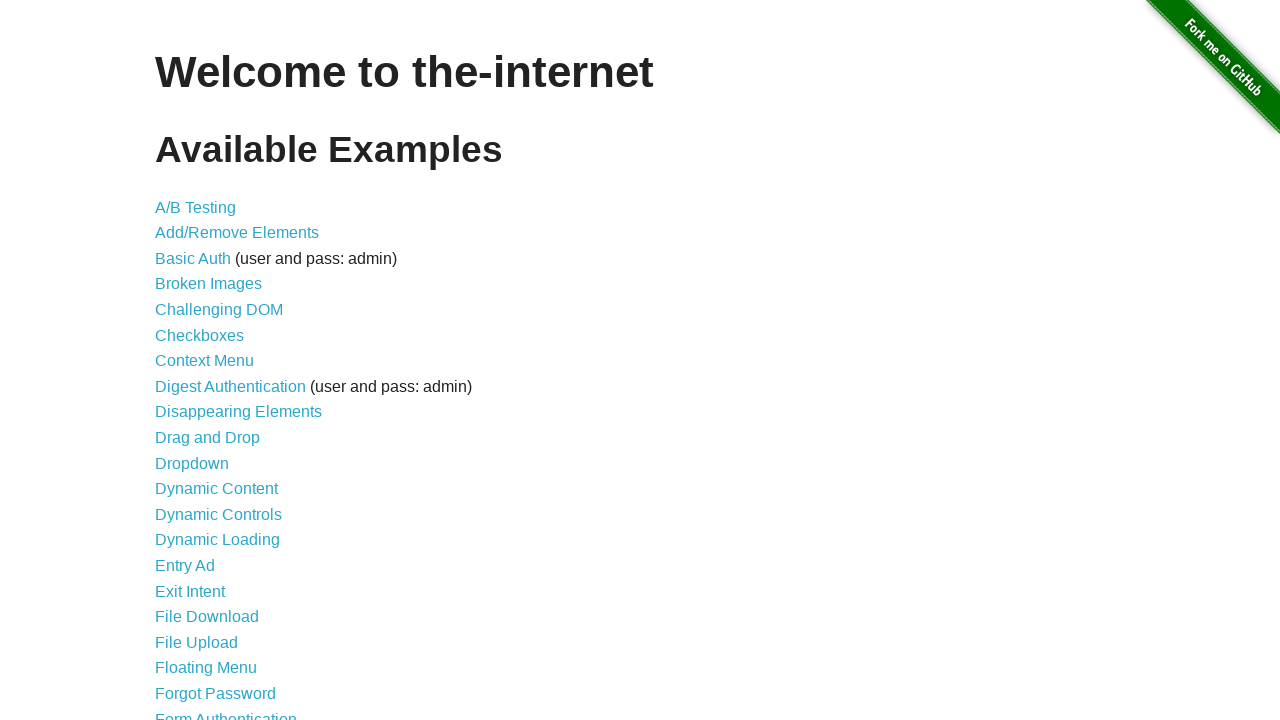

Navigated to The Internet test site
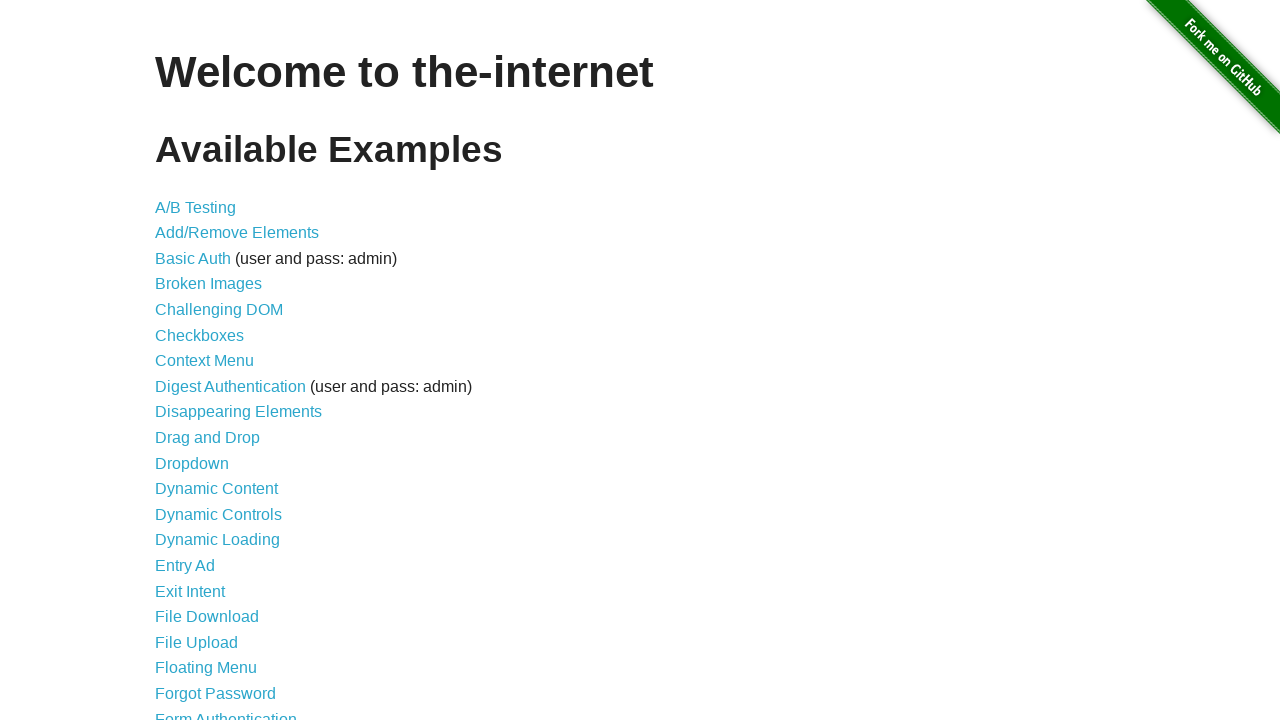

Clicked on Shifting Content link at (212, 523) on a:text('Shifting Content')
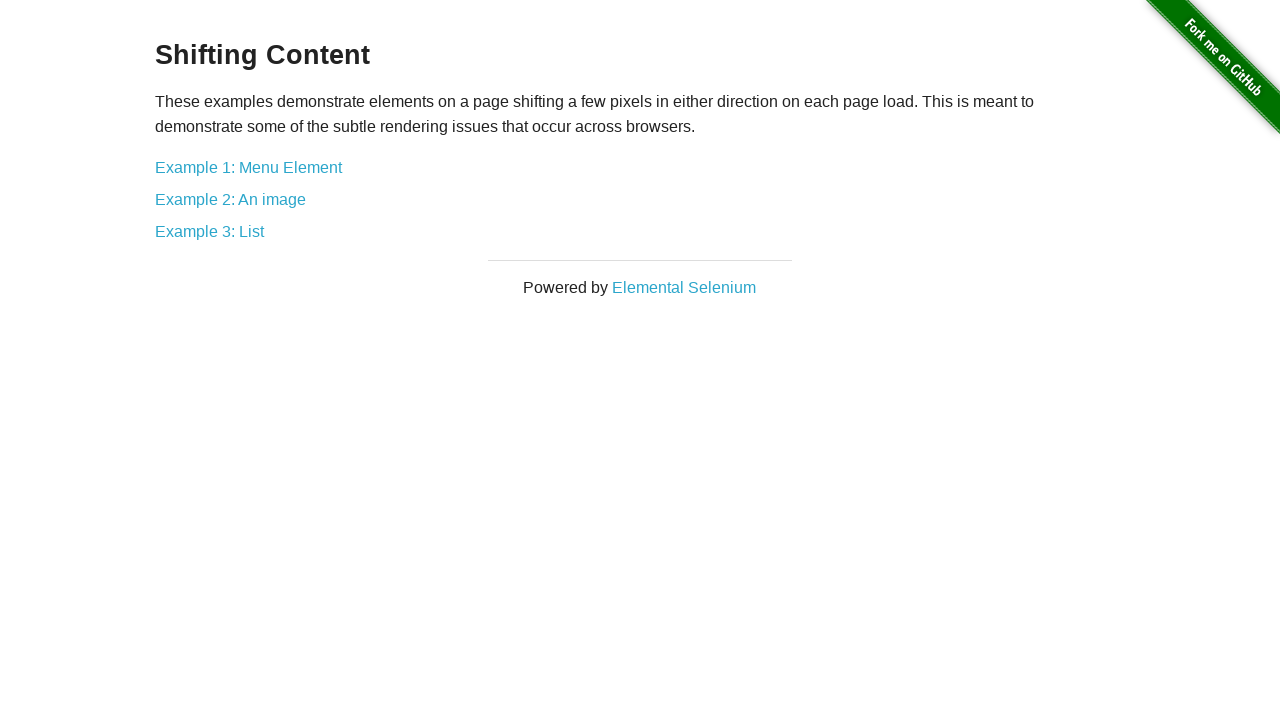

Clicked on Example 1 link at (248, 167) on a:text-matches('Example 1')
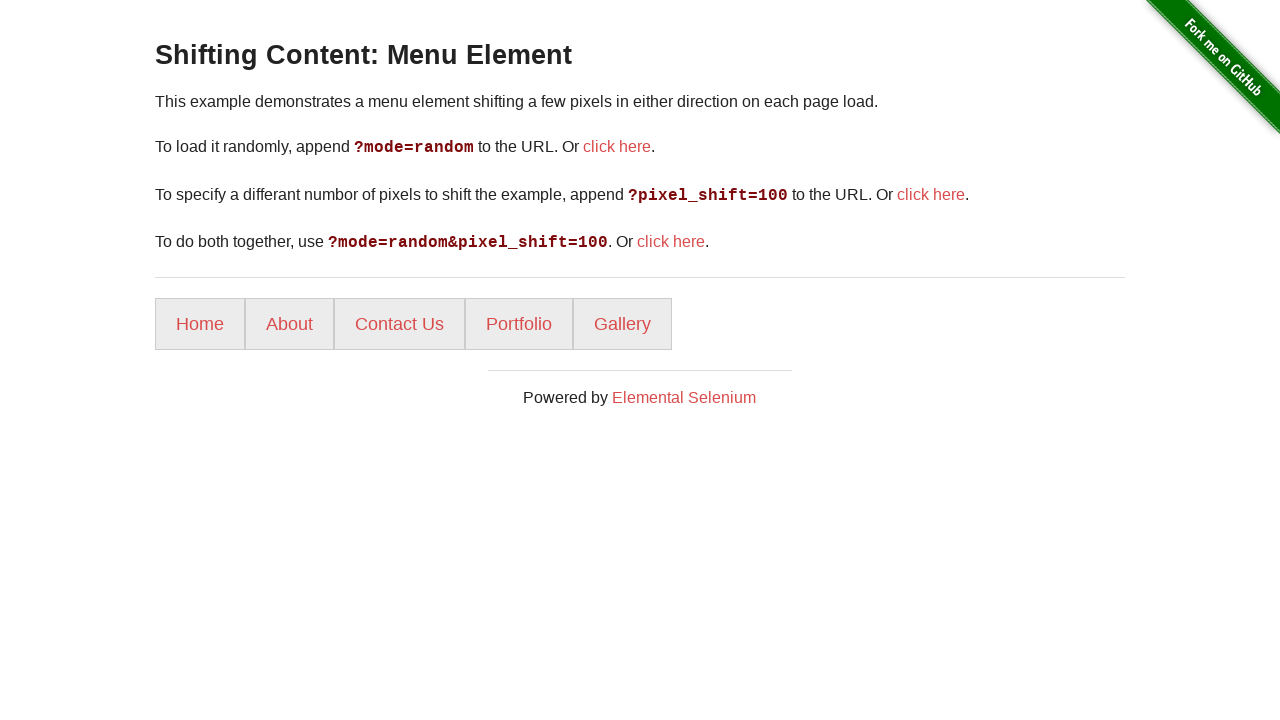

Menu items loaded successfully
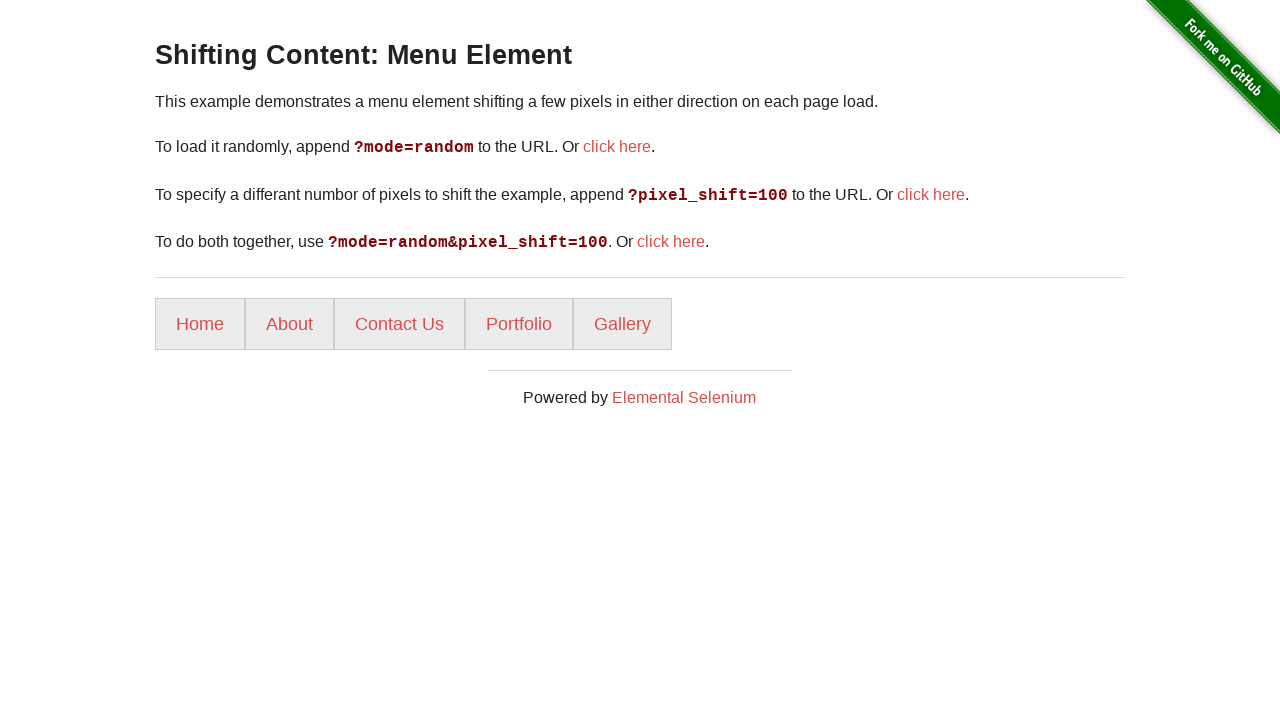

Retrieved 5 menu items for verification
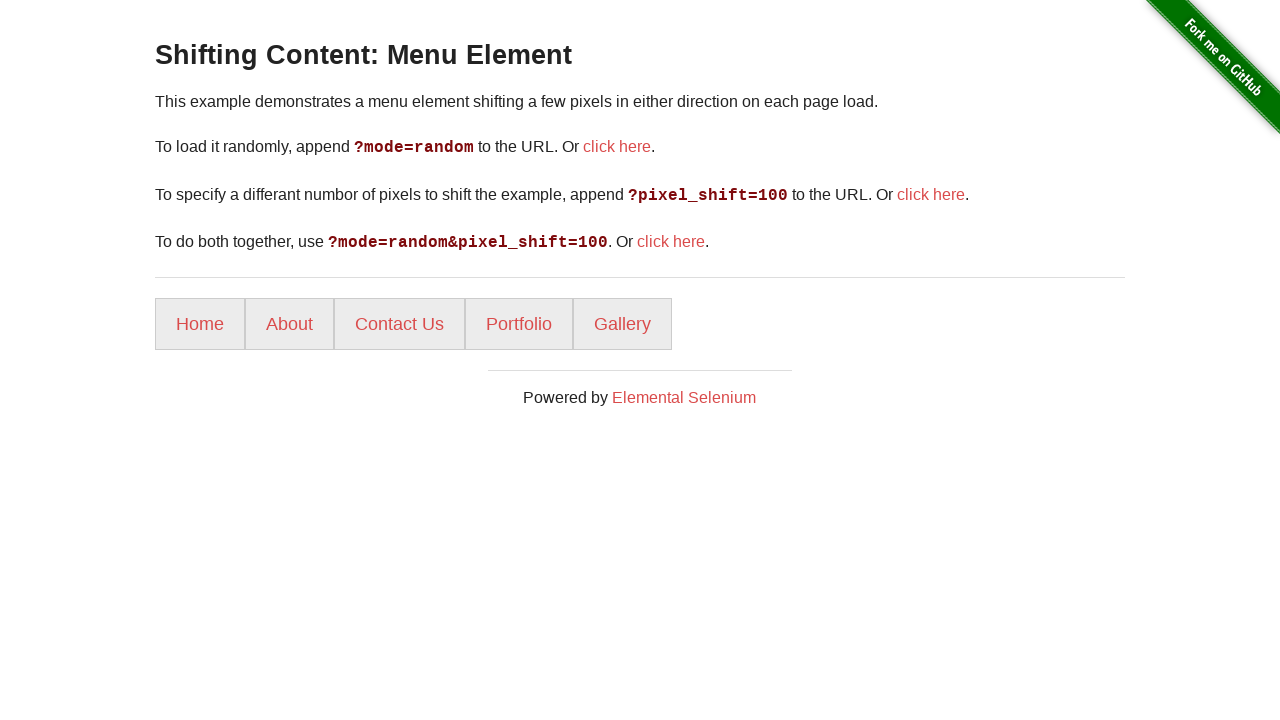

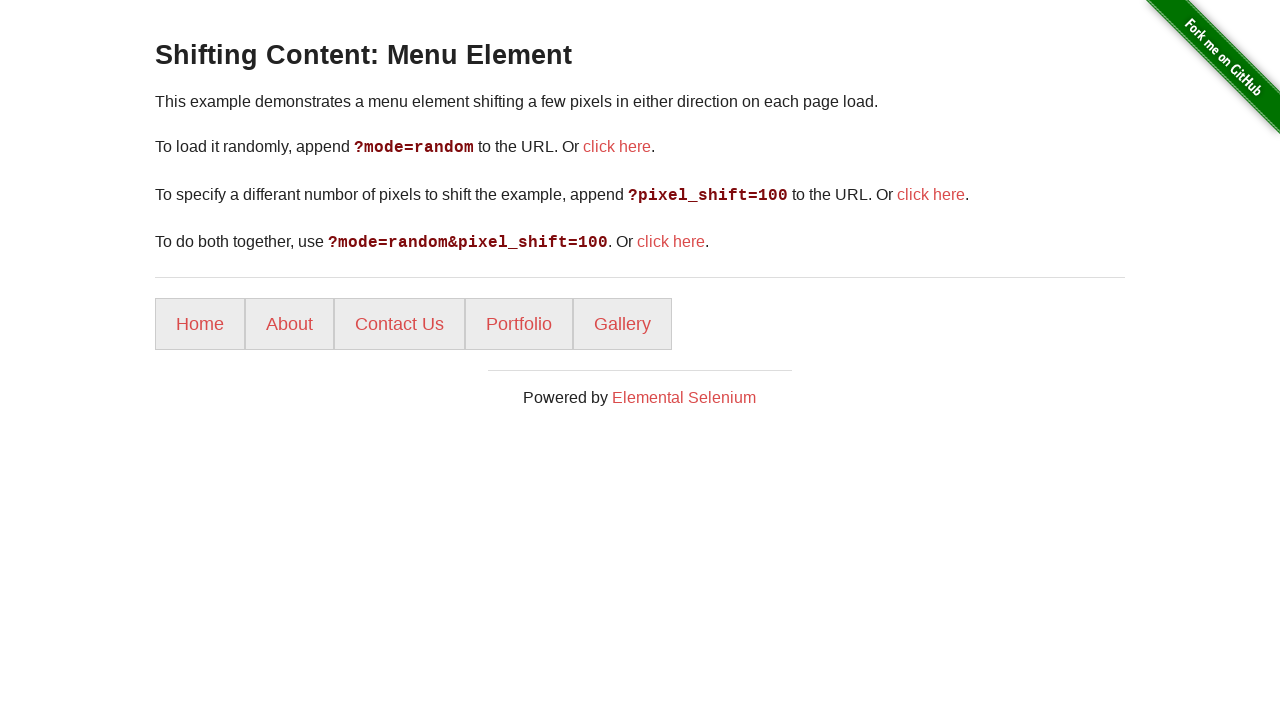